Tests checkbox interaction on a blog page by scrolling to checkboxes and clicking them

Starting URL: http://omayo.blogspot.com/

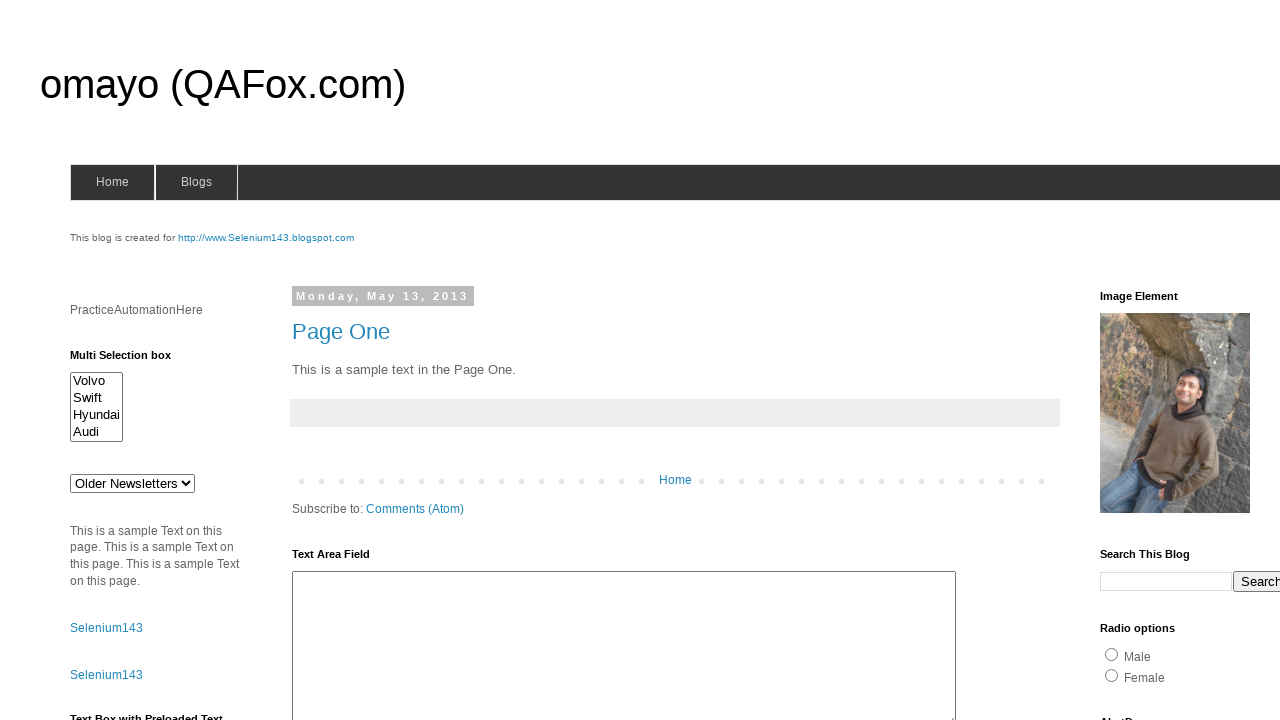

Scrolled down 250 pixels to make checkboxes visible
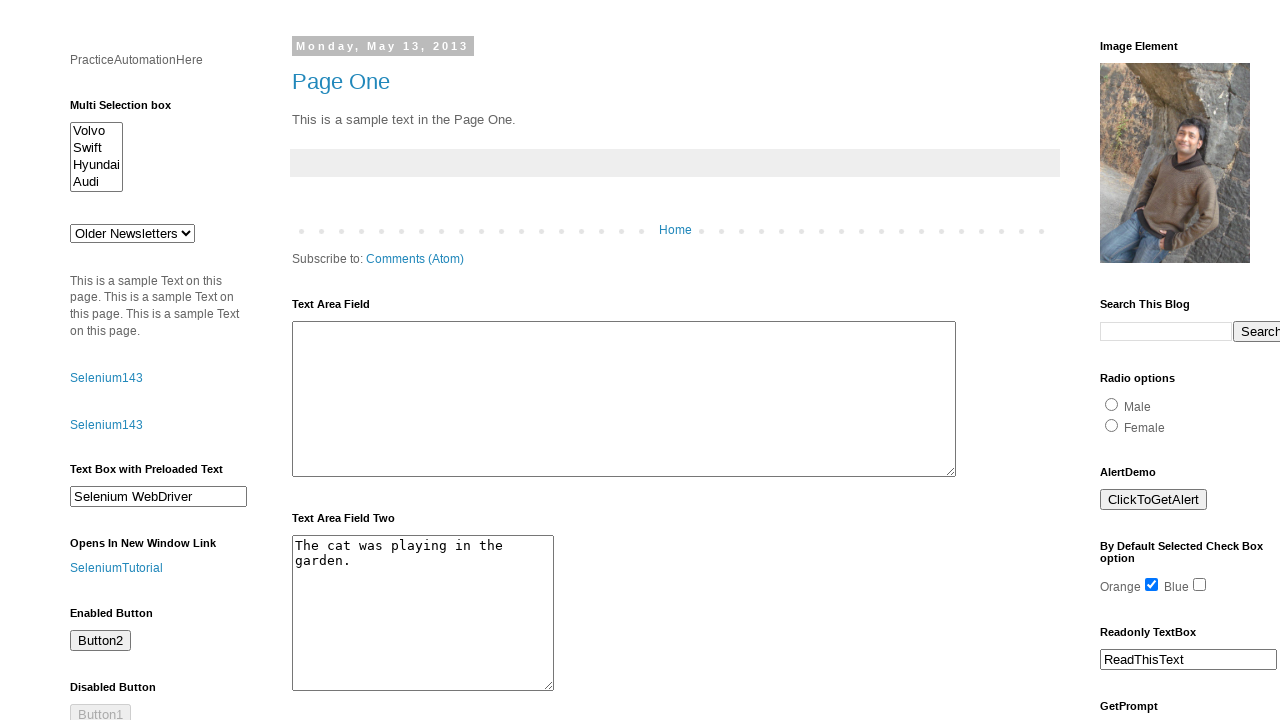

Clicked first checkbox (checkbox1) at (1152, 585) on input#checkbox1
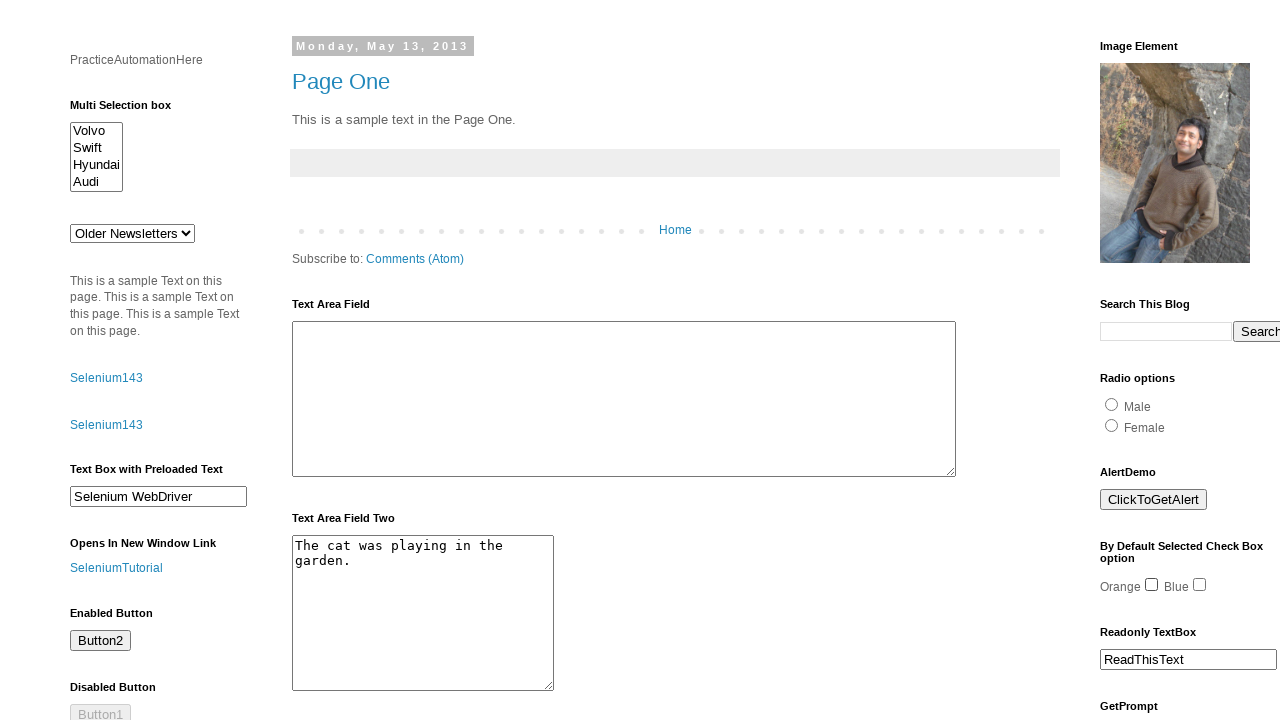

Clicked second checkbox (checkbox2) at (1200, 585) on input#checkbox2
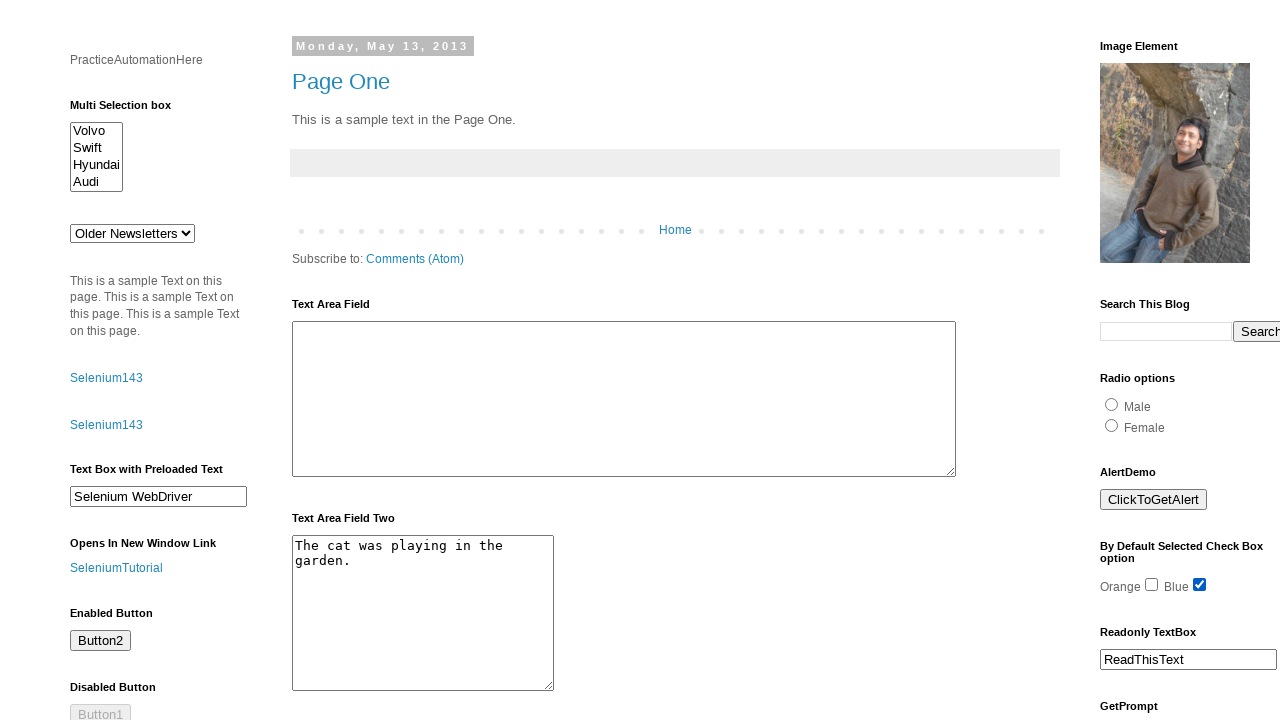

Retrieved all checkboxes on the page for verification
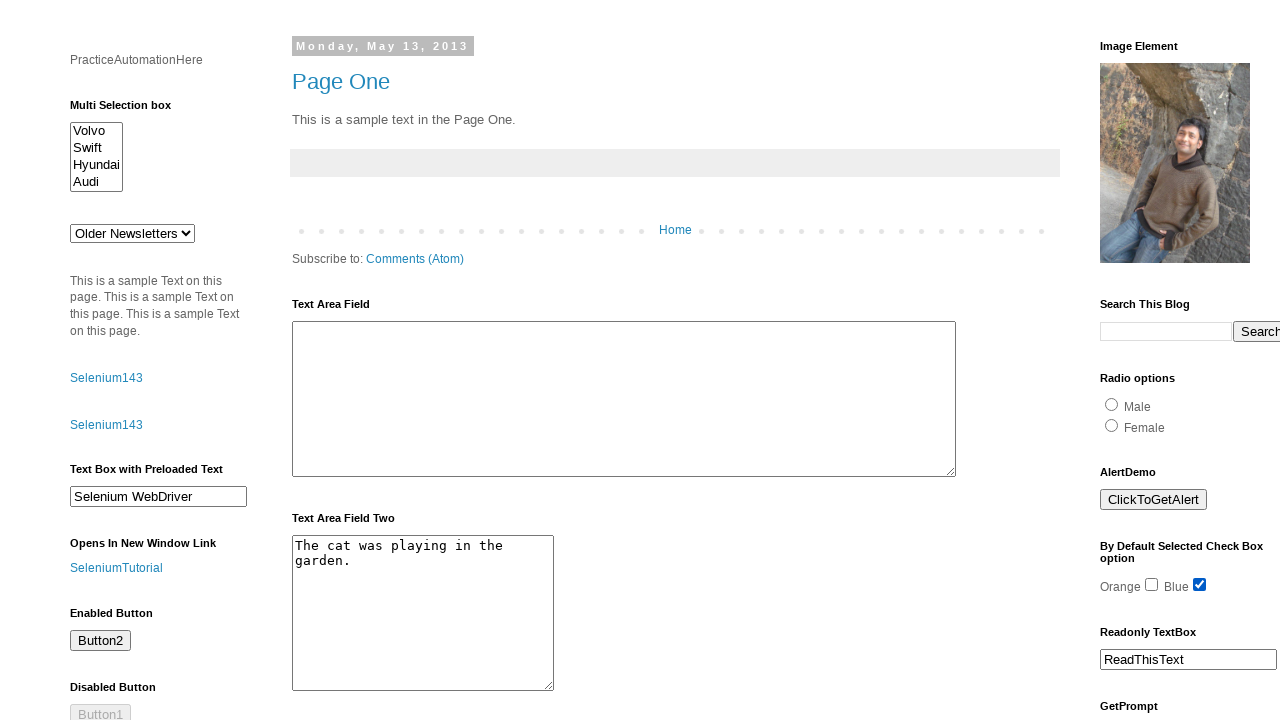

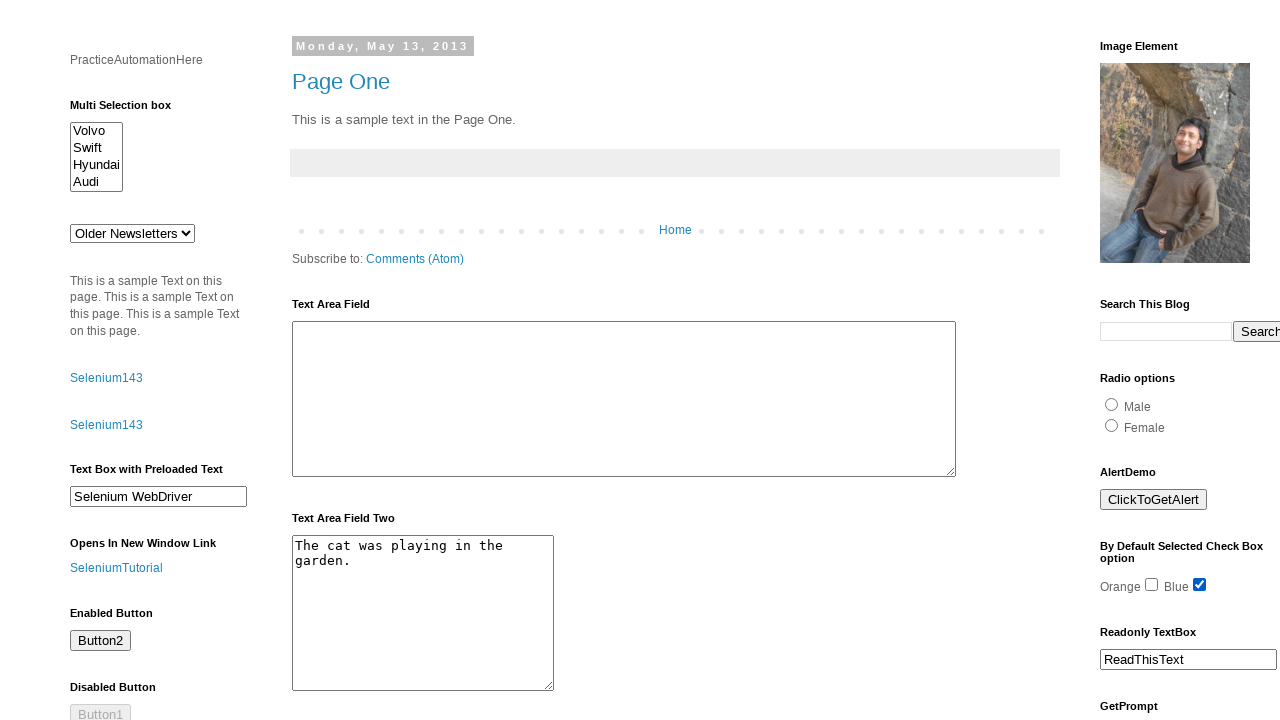